Navigates to the Korean Box Office Information System, clicks on a specific movie entry, and then clicks on the statistics information tab to view regional statistics data.

Starting URL: https://www.kobis.or.kr/kobis/business/stat/offc/findFormerBoxOfficeList.do

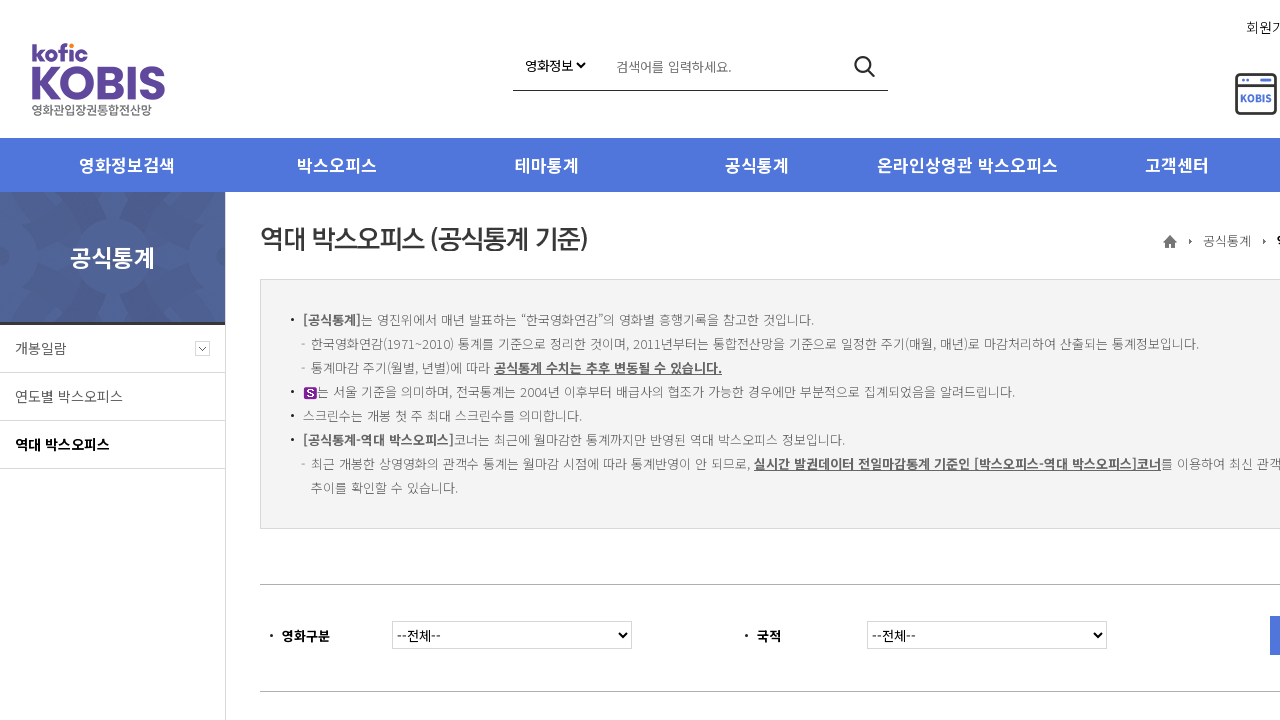

Waited for specific movie link to be visible
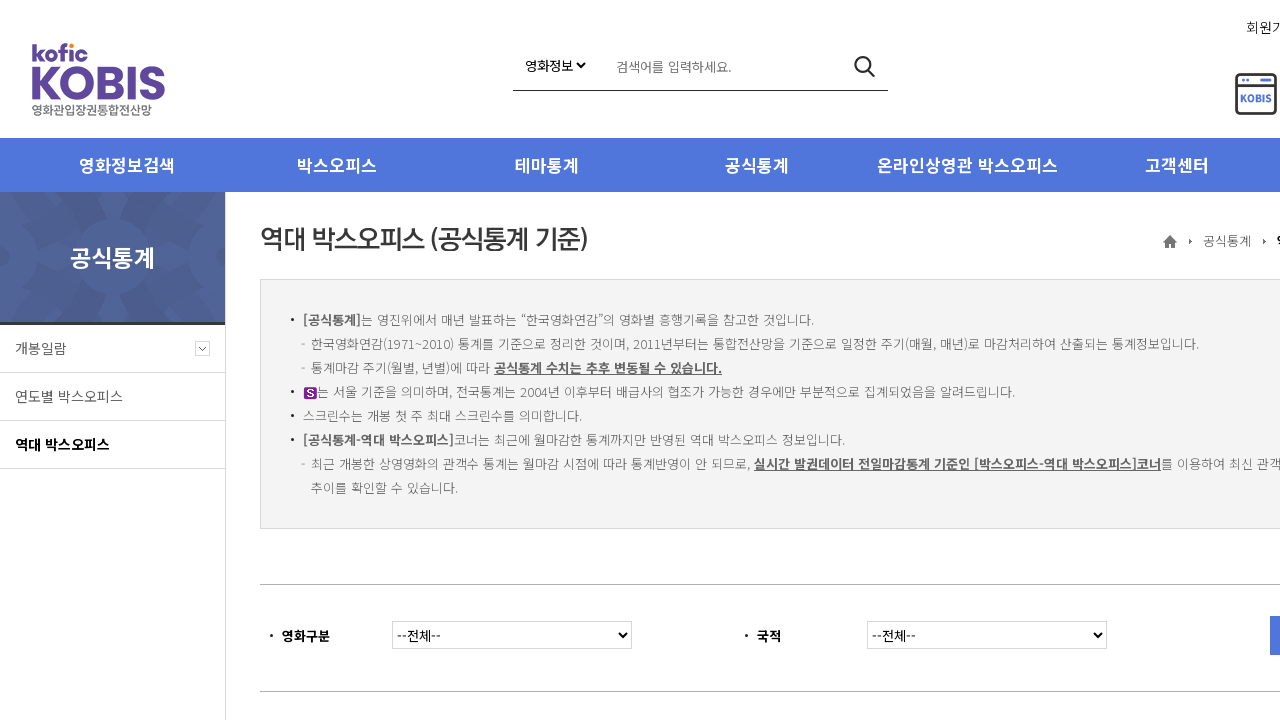

Clicked on movie entry with ID 20129370 at (469, 360) on //a[contains(@onclick, "mstView('movie','20129370')")]
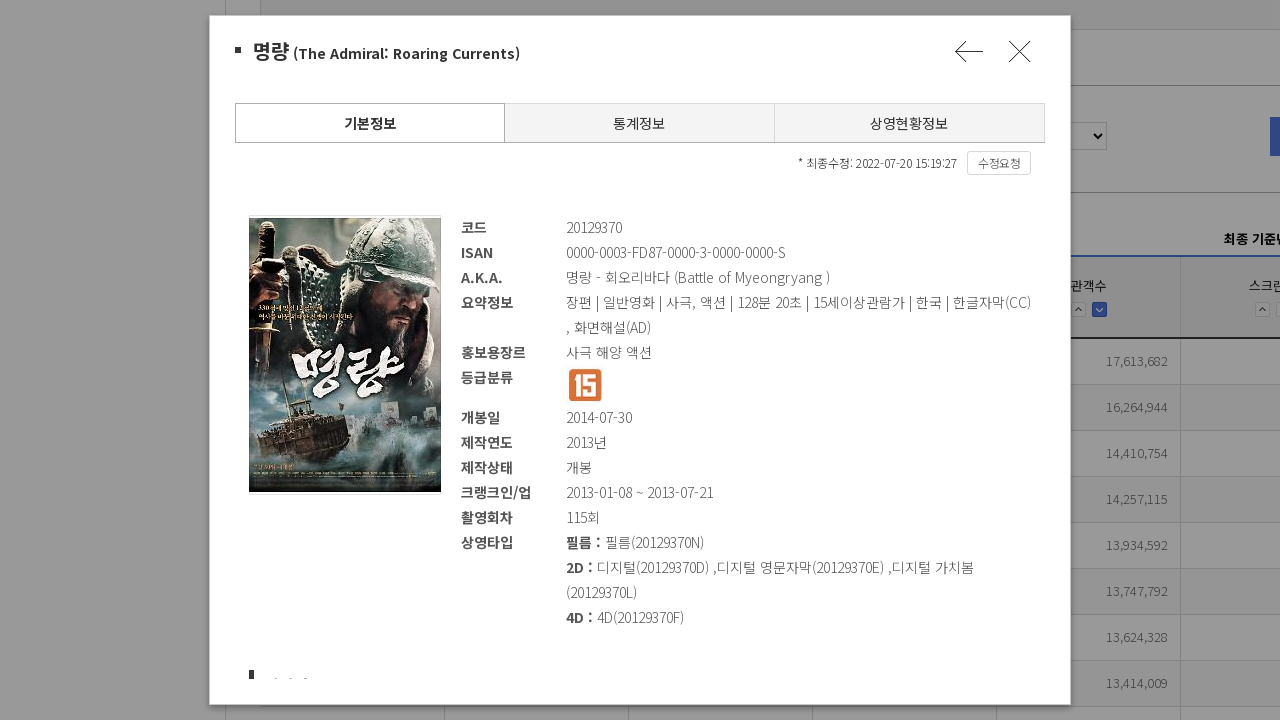

Waited 5 seconds for page to load
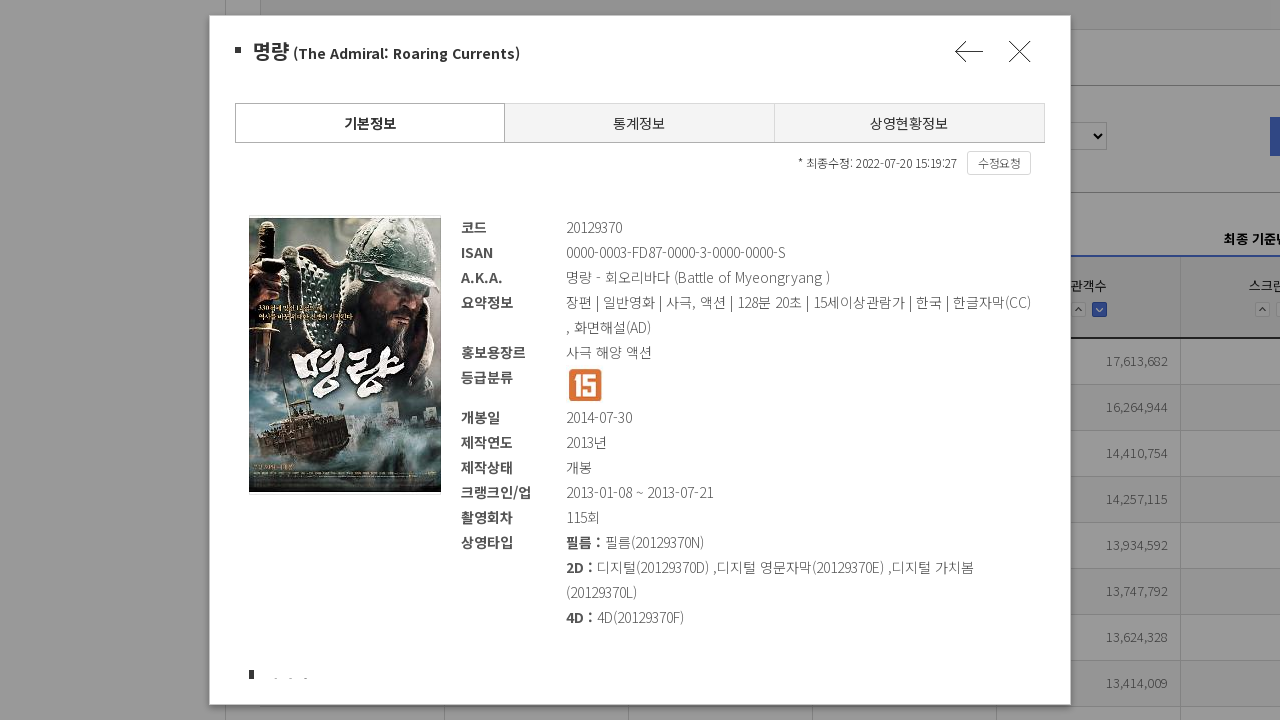

Waited for statistics information tab to be visible
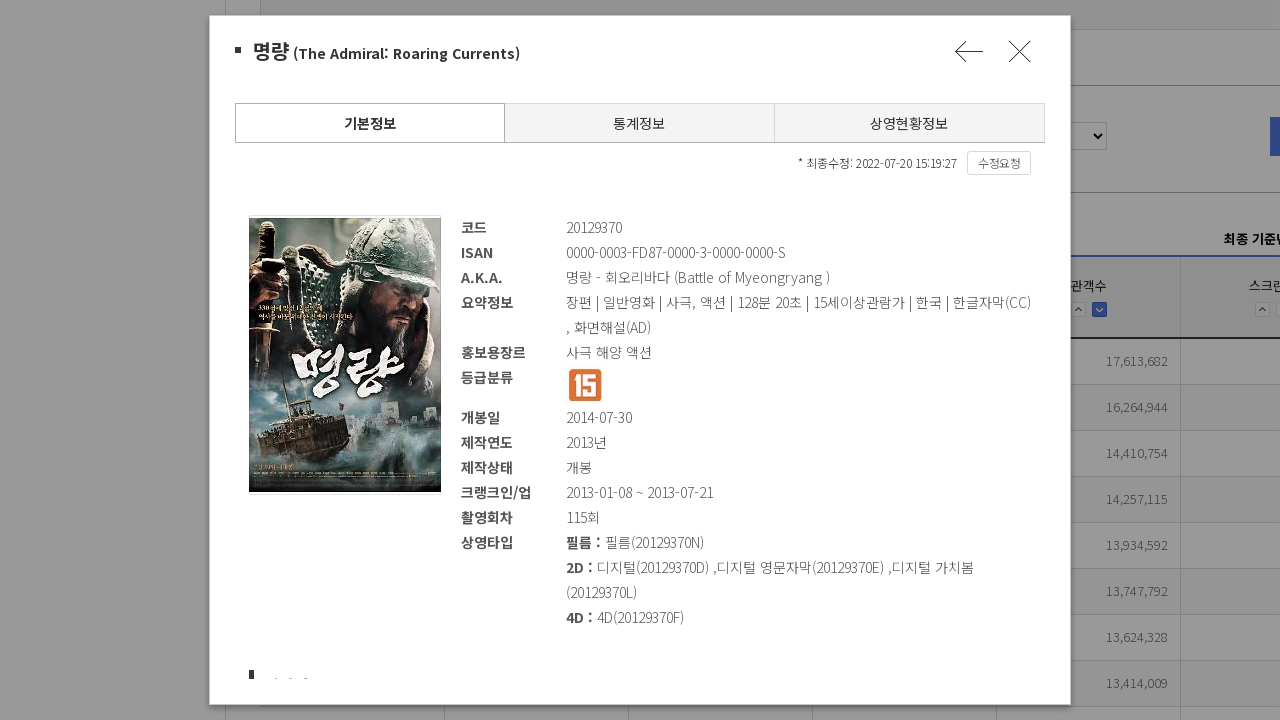

Clicked on statistics information tab at (639, 123) on xpath=//a[@class='tab' and contains(text(), '통계정보')]
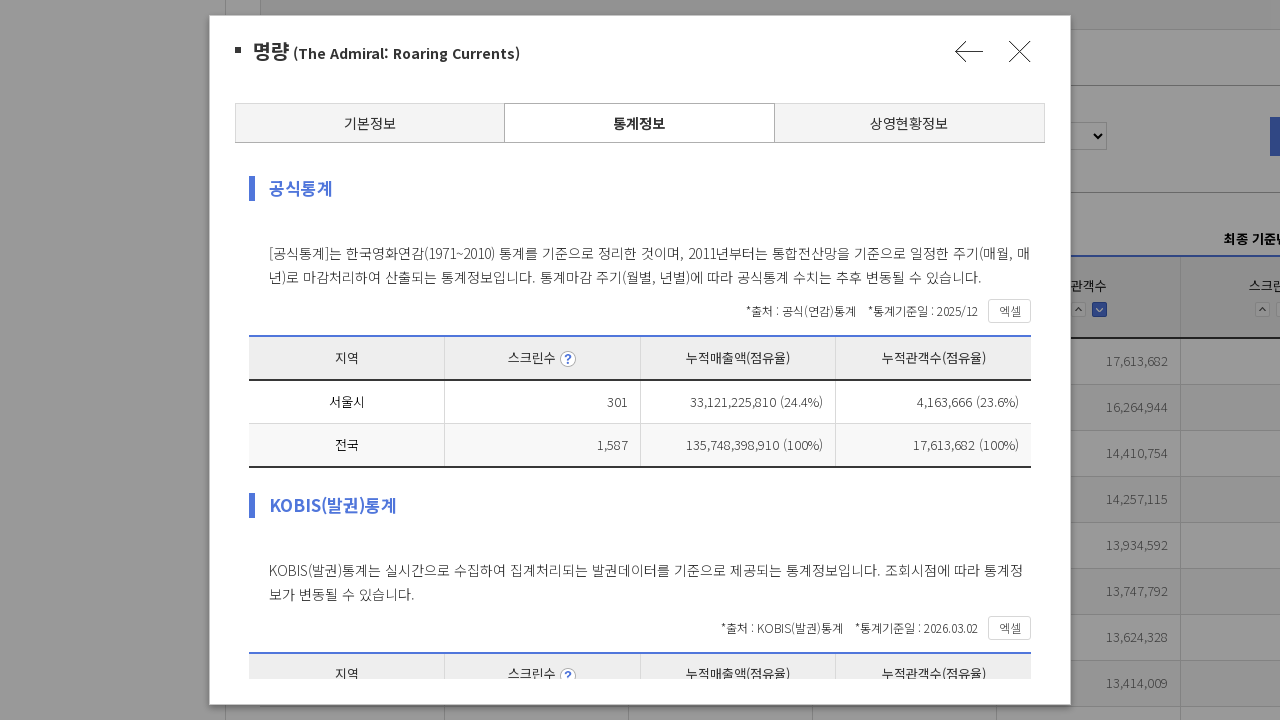

Regional statistics table loaded successfully
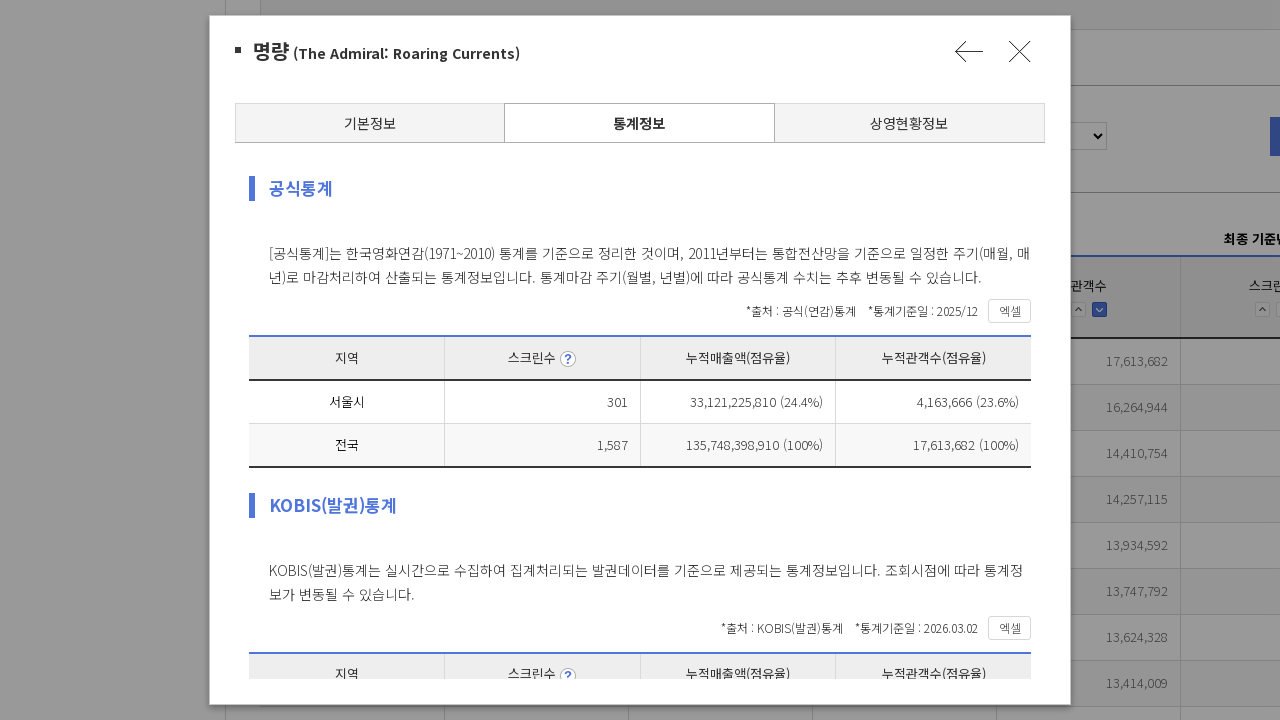

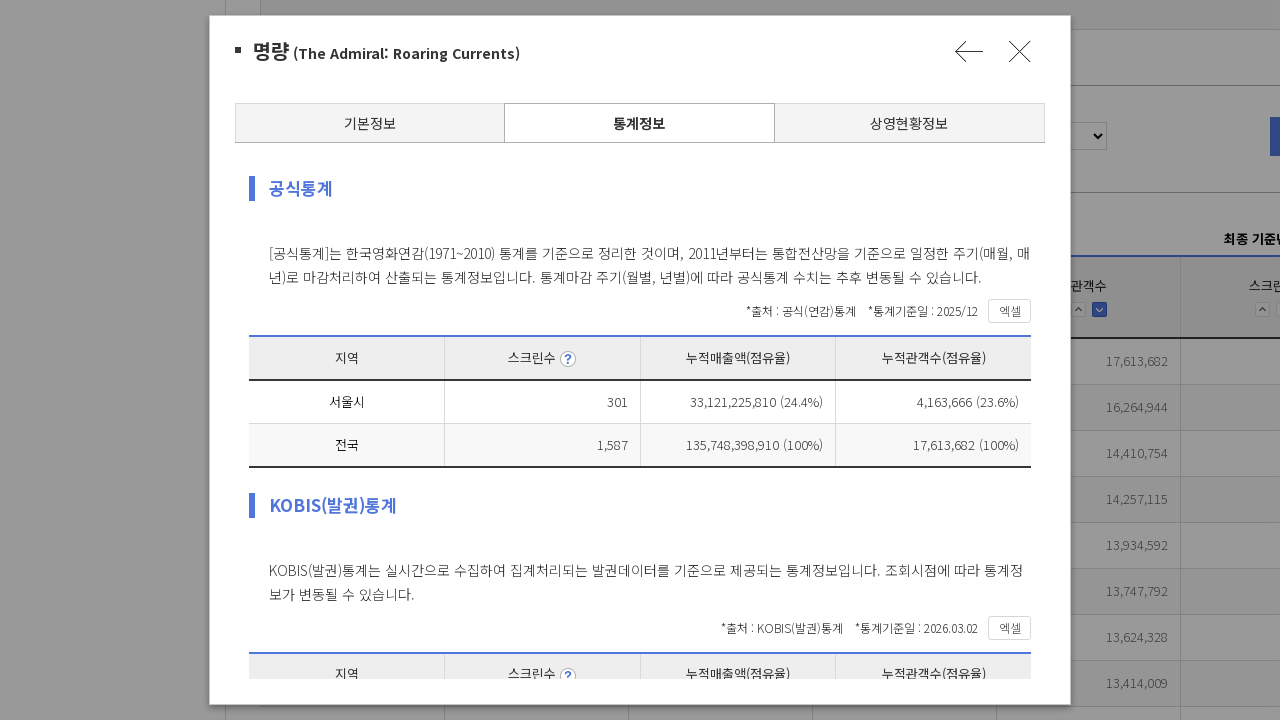